Tests different types of JavaScript dialog boxes (alert, confirm, prompt) by triggering each one and interacting with them - accepting alerts, dismissing confirms, and typing into prompts.

Starting URL: https://bonigarcia.dev/selenium-webdriver-java/dialog-boxes.html

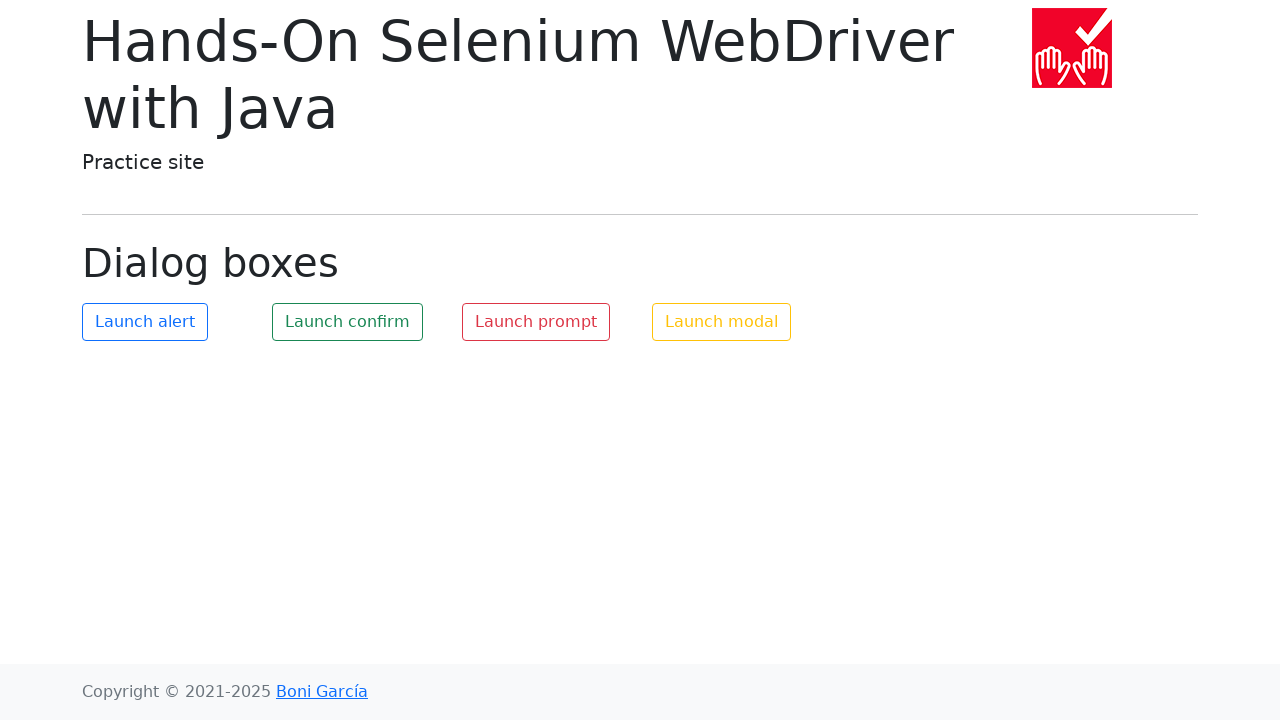

Clicked button to trigger simple alert dialog at (145, 322) on #my-alert
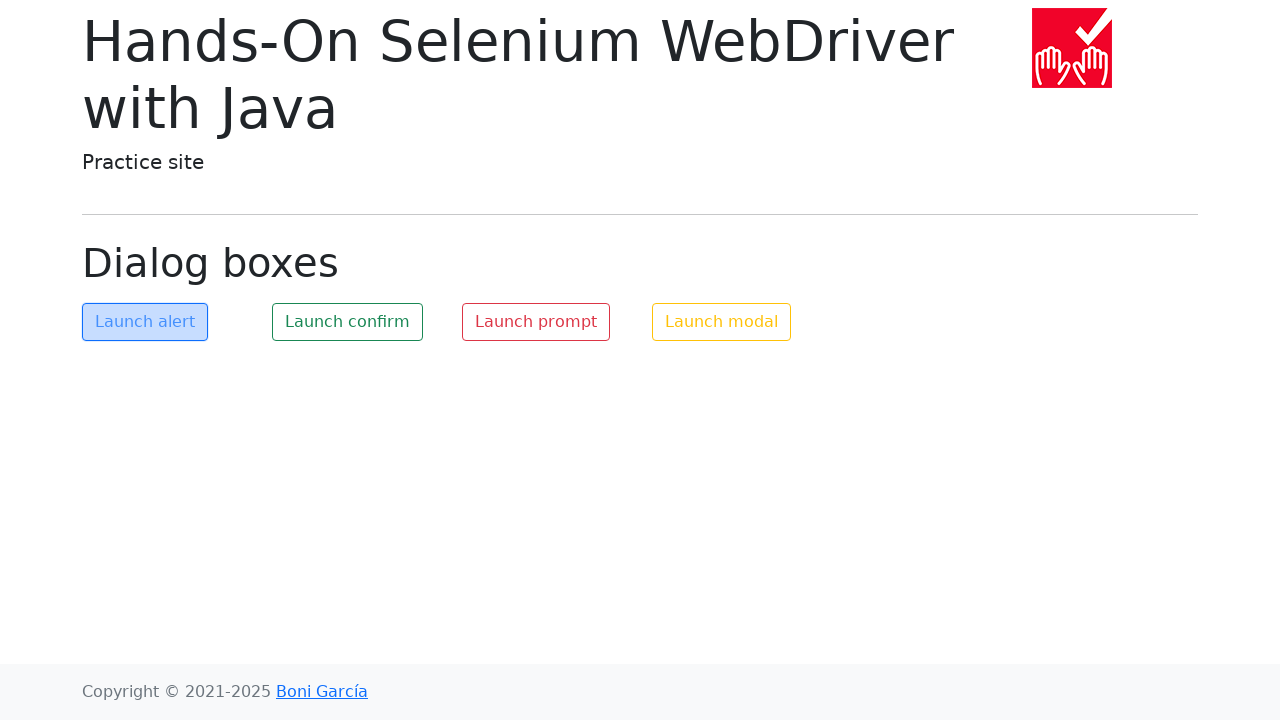

Set up dialog handler to accept alerts
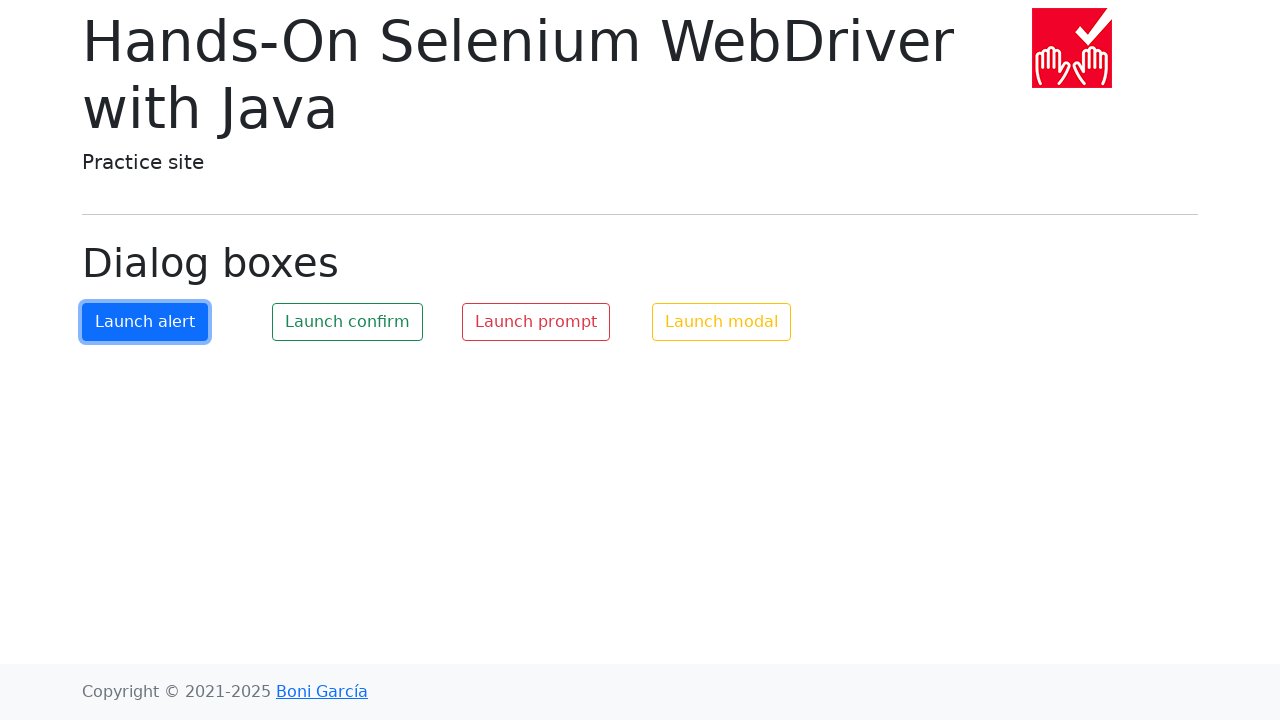

Clicked alert button and accepted the dialog at (145, 322) on #my-alert
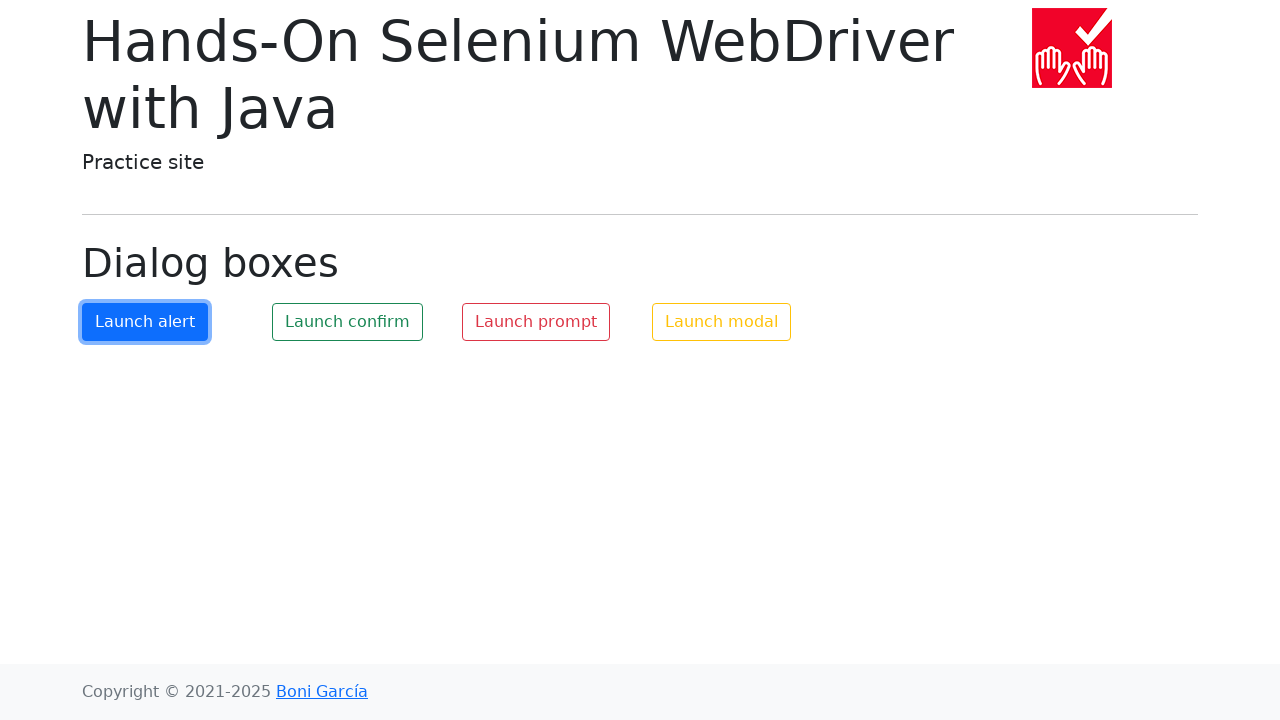

Defined handler function to dismiss confirm dialogs
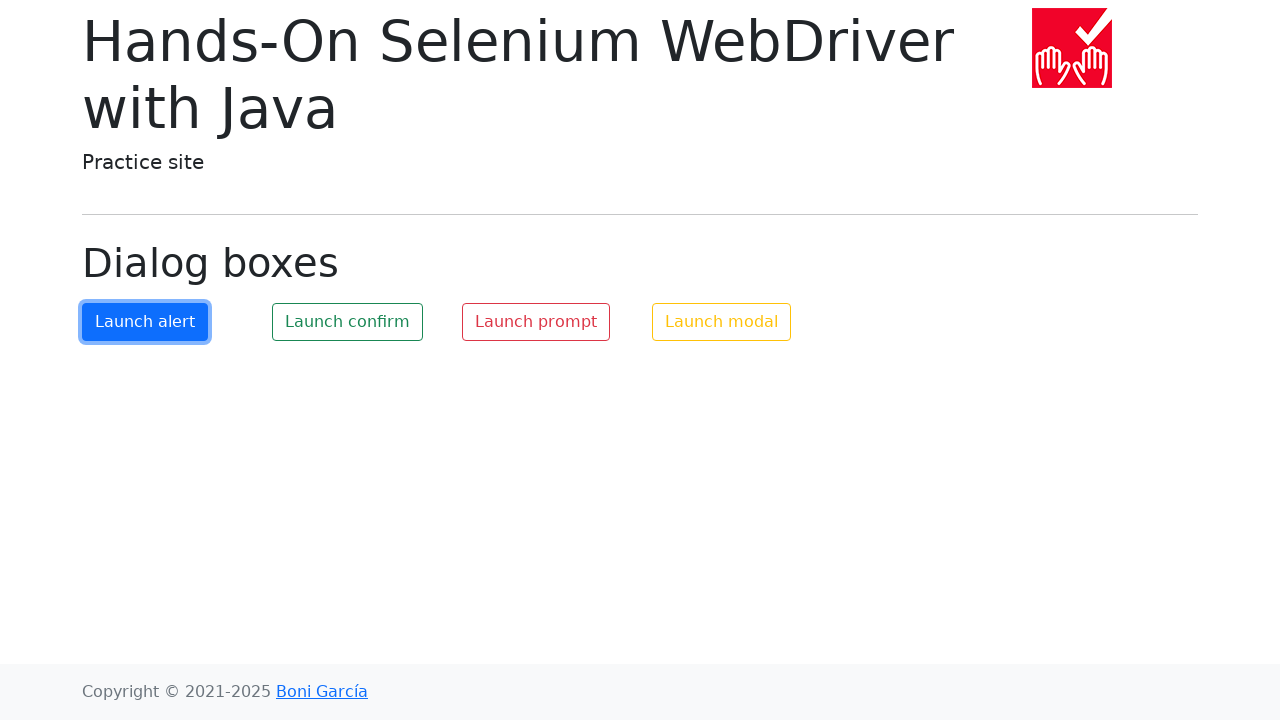

Registered confirm dialog handler
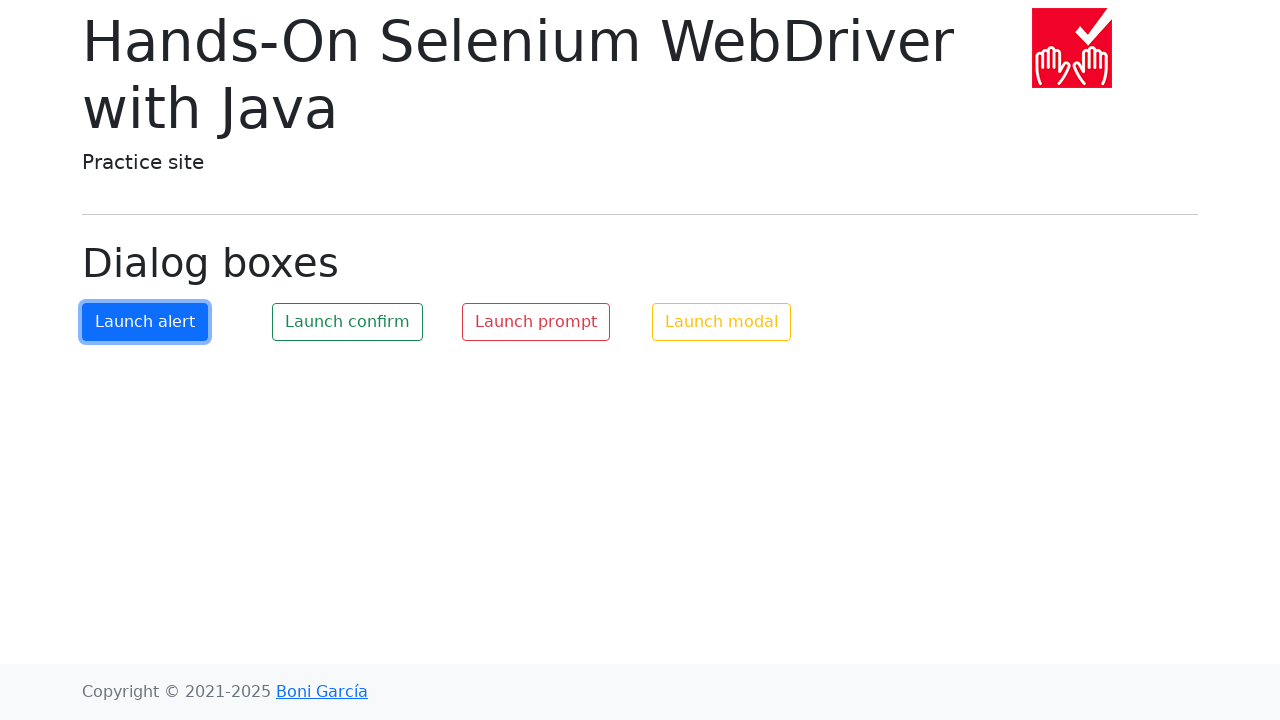

Clicked confirm button and dismissed the dialog at (348, 322) on #my-confirm
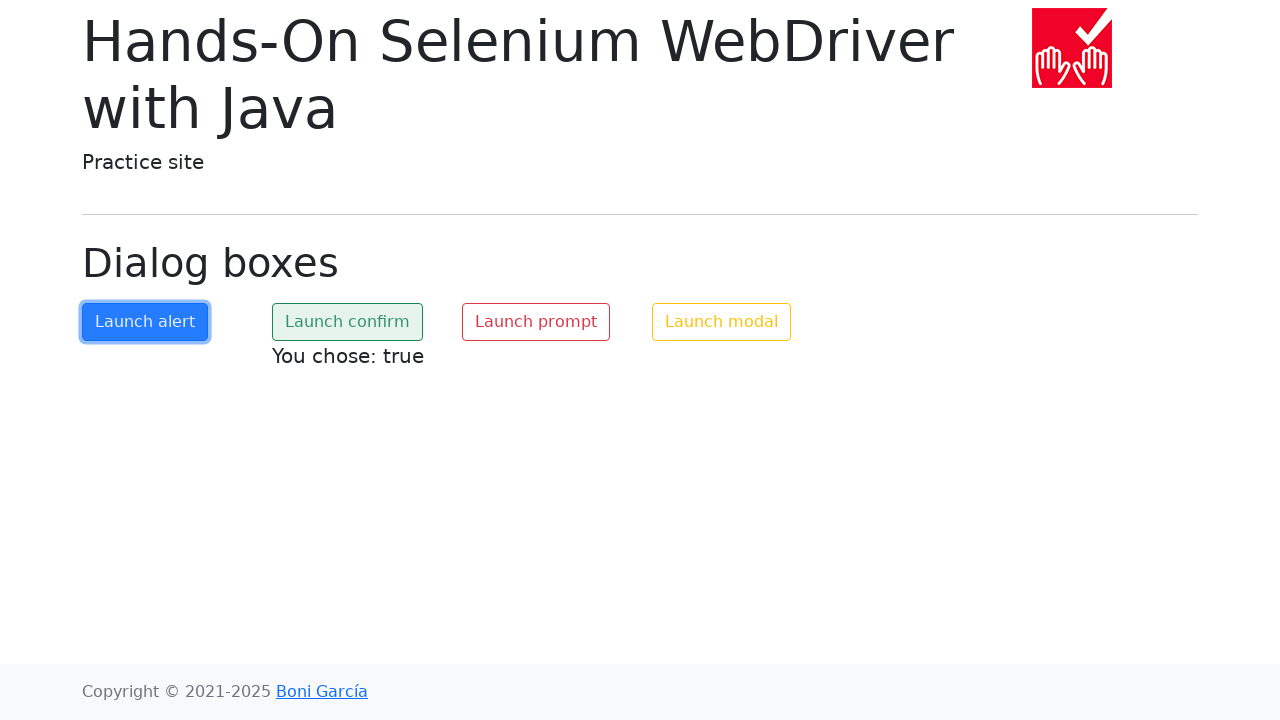

Defined handler function to accept prompt dialogs with text
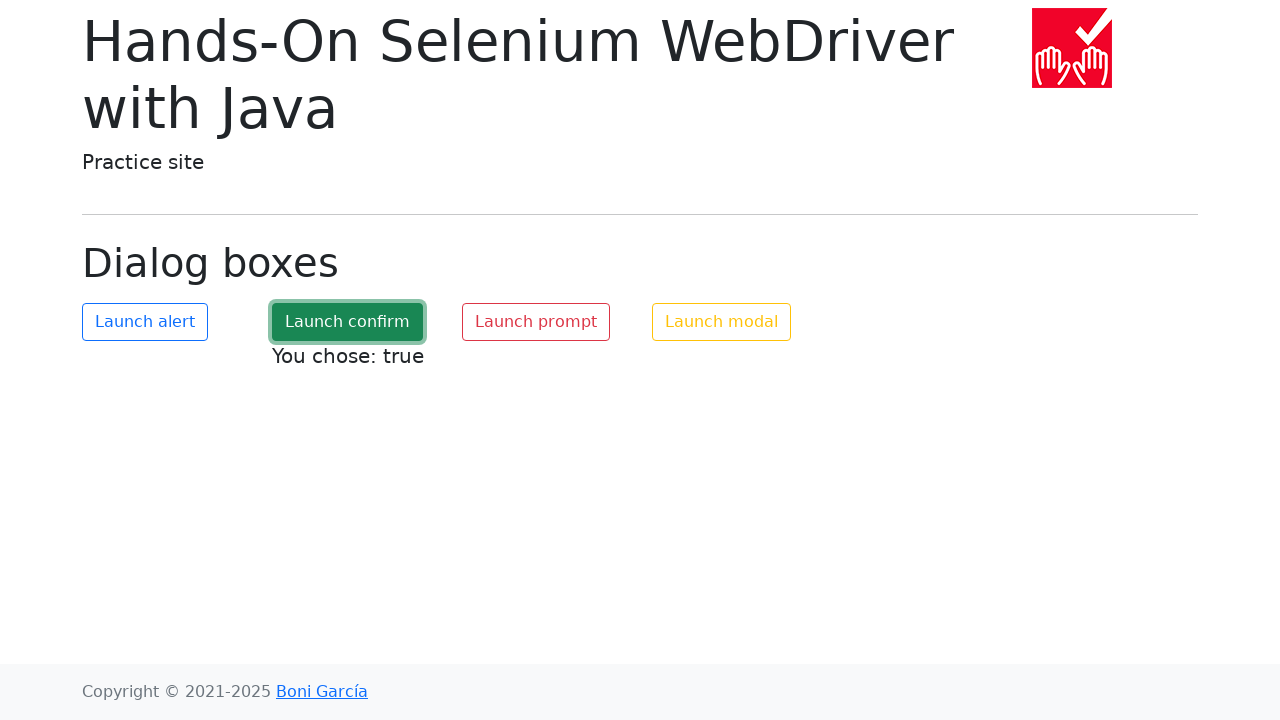

Registered prompt dialog handler
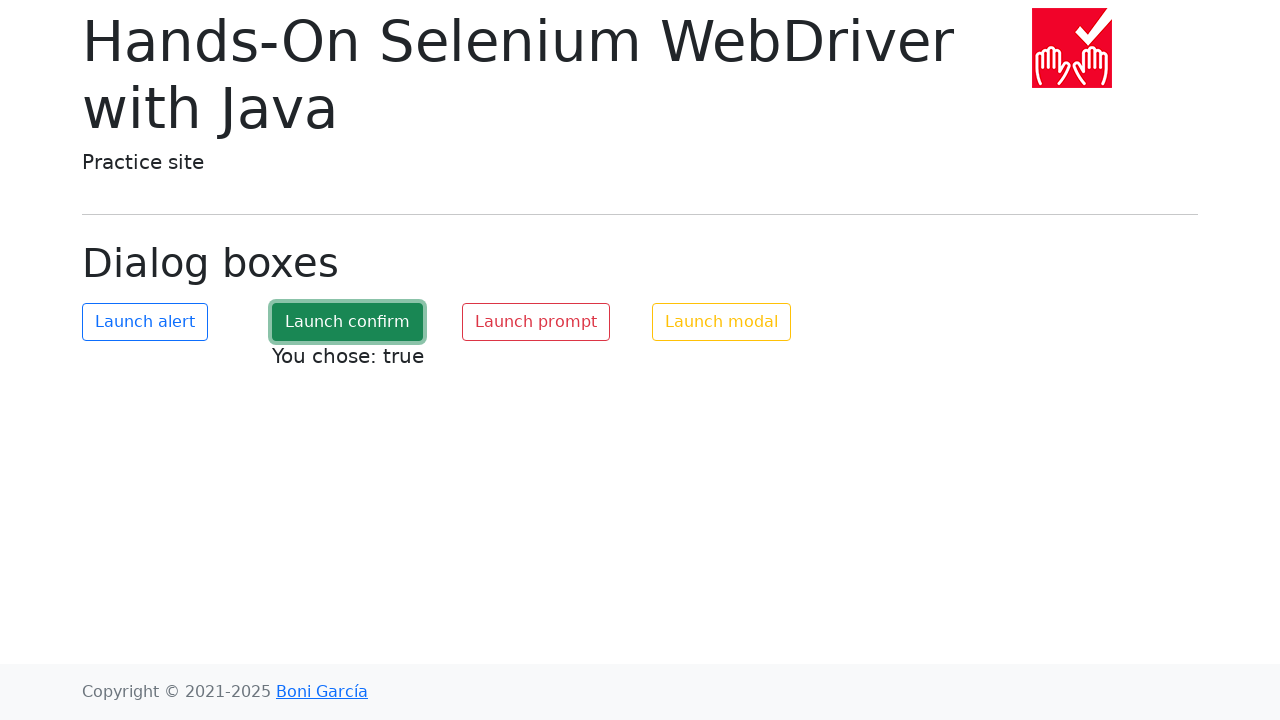

Clicked prompt button, typed 'Priya123', and accepted the dialog at (536, 322) on #my-prompt
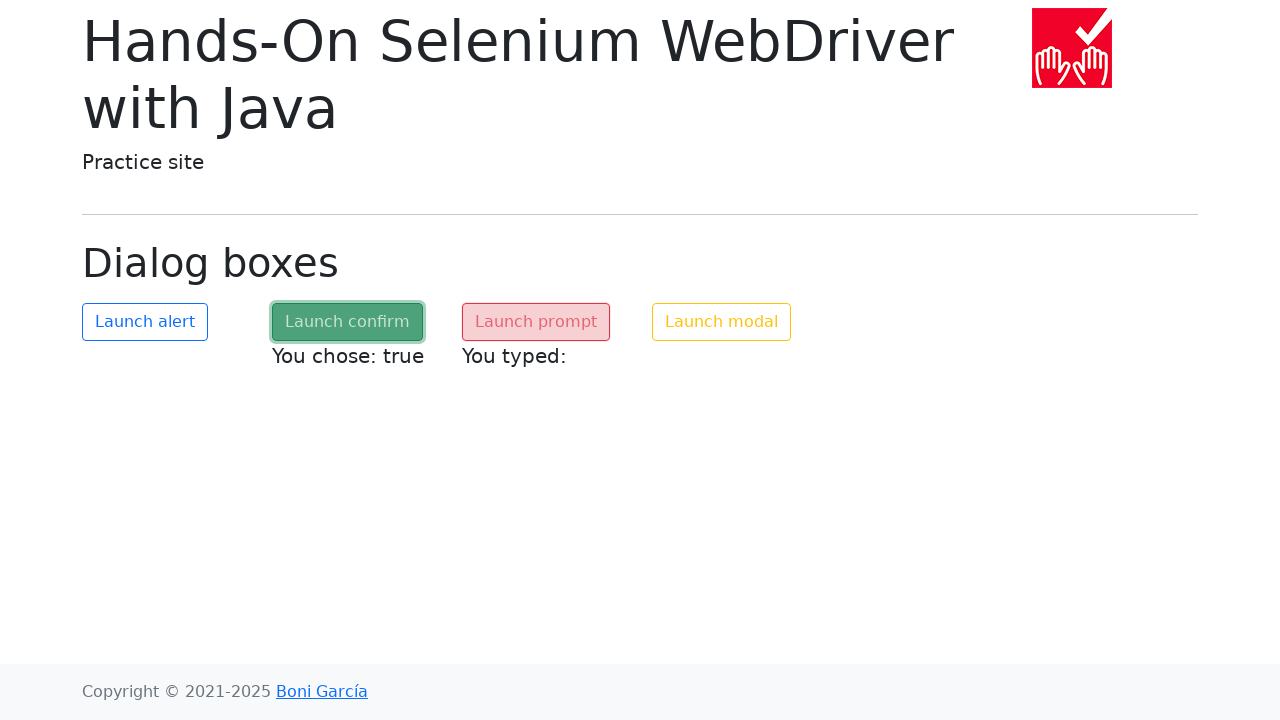

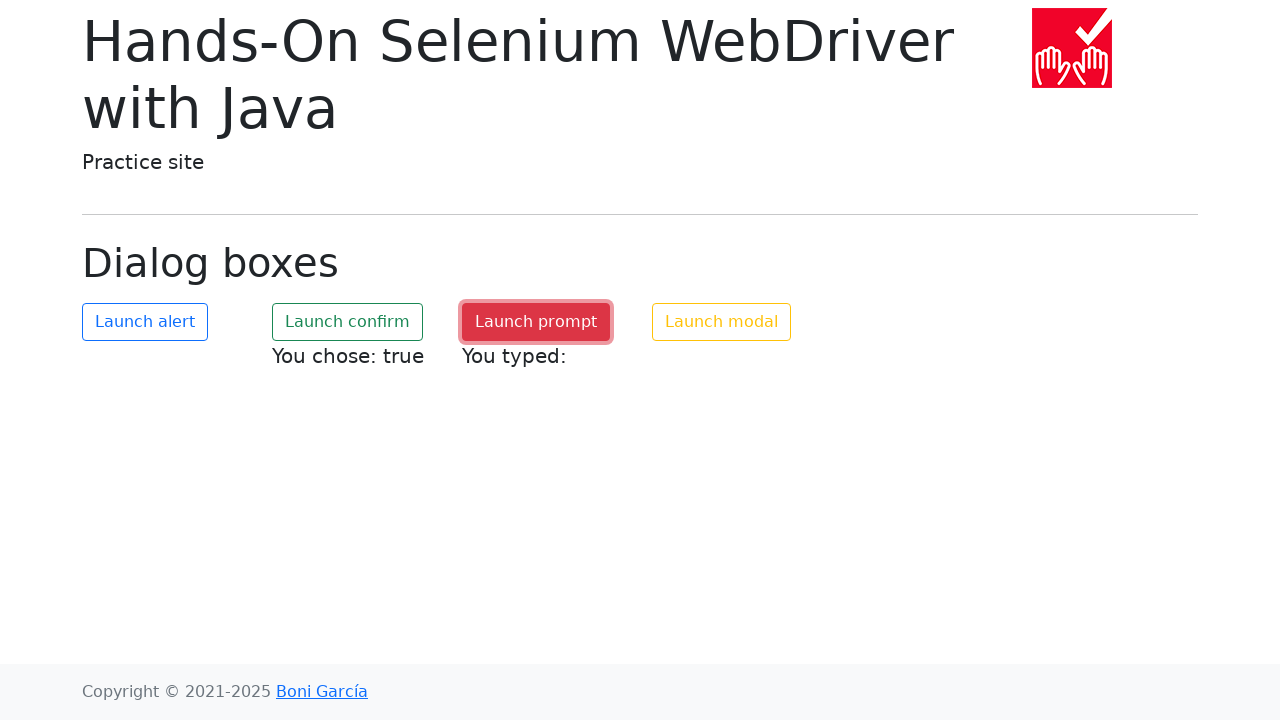